Tests radio button selection functionality by clicking through different radio button options in sequence

Starting URL: https://formy-project.herokuapp.com/radiobutton

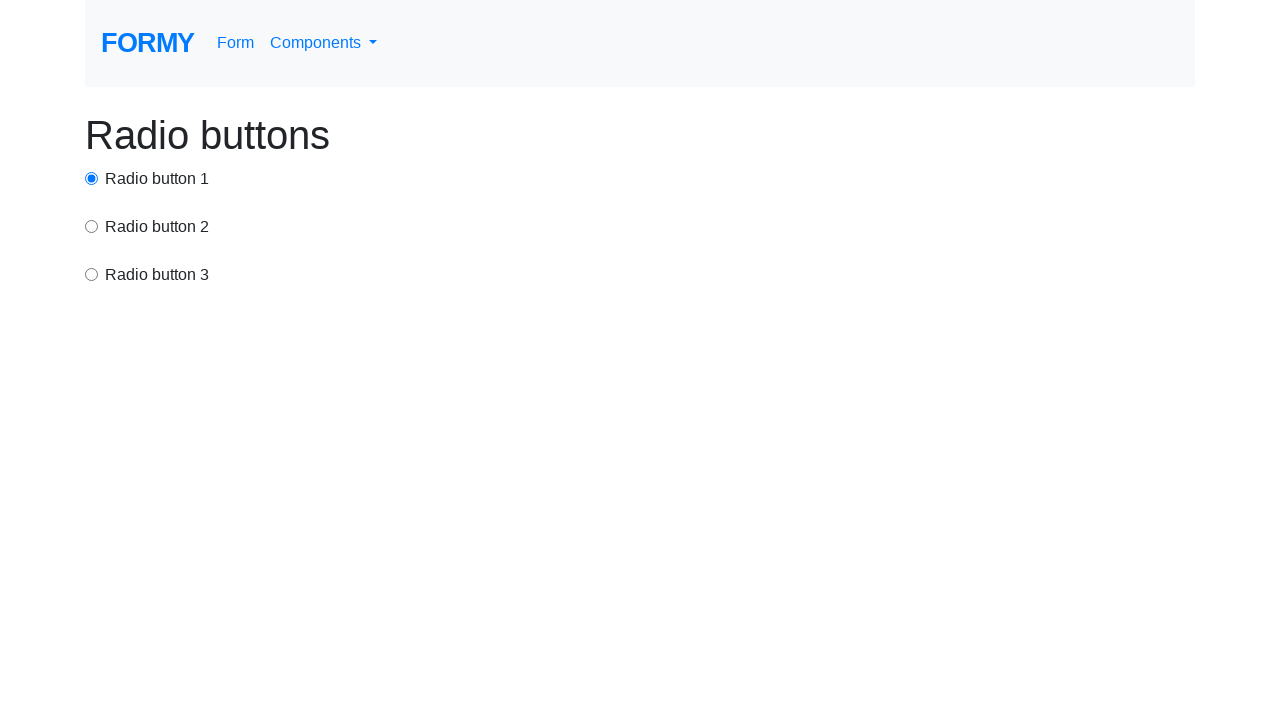

Clicked third radio button at (92, 274) on xpath=/html/body/div/div[3]/input
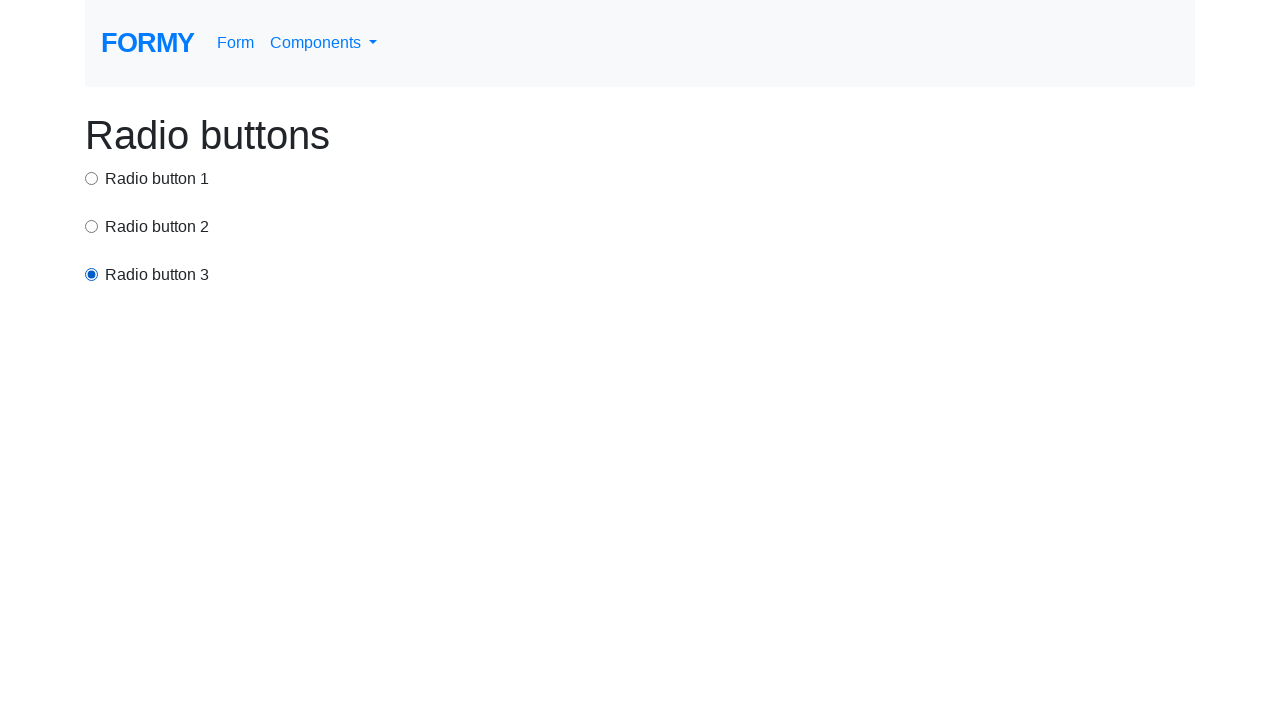

Clicked second radio button at (92, 226) on input[value='option2']
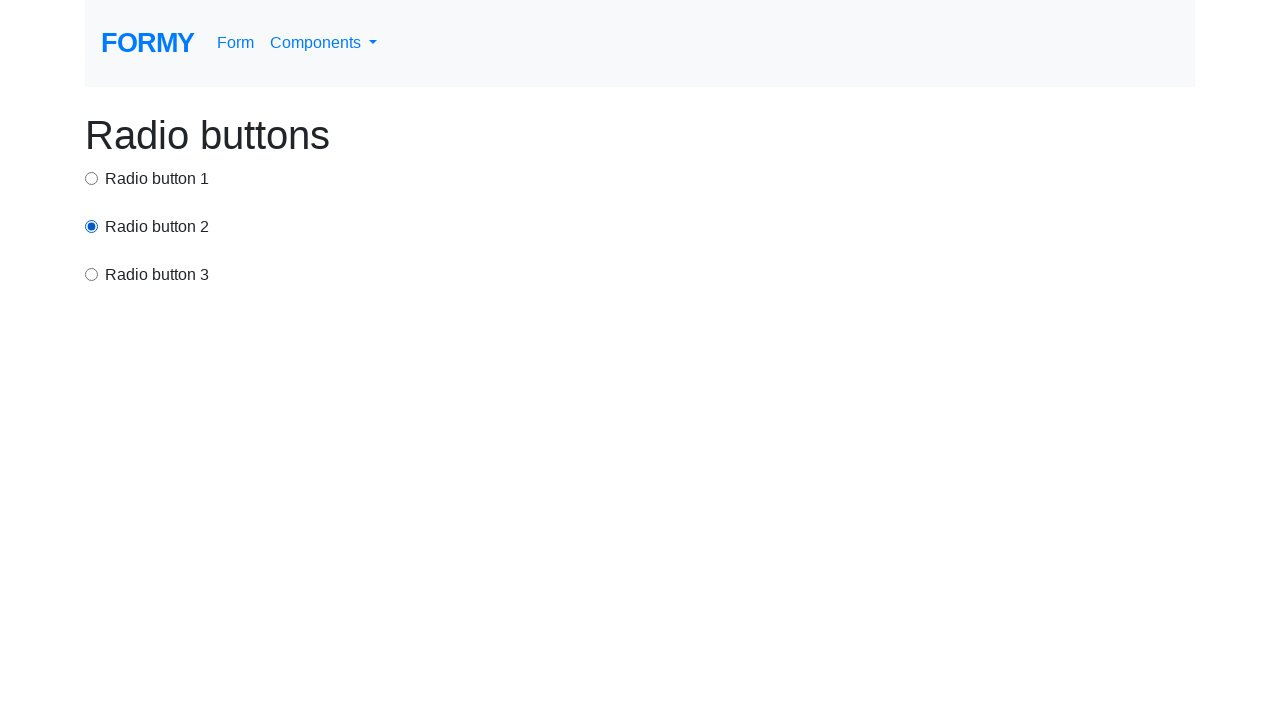

Clicked first radio button at (92, 178) on #radio-button-1
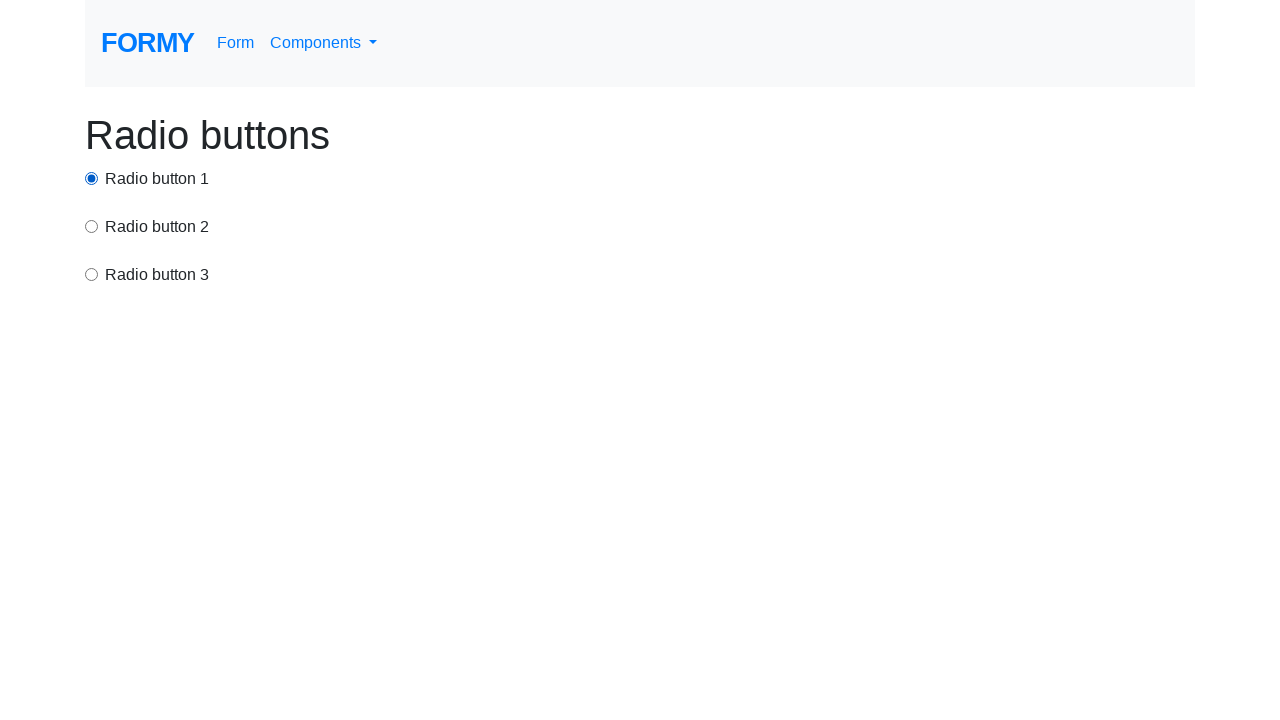

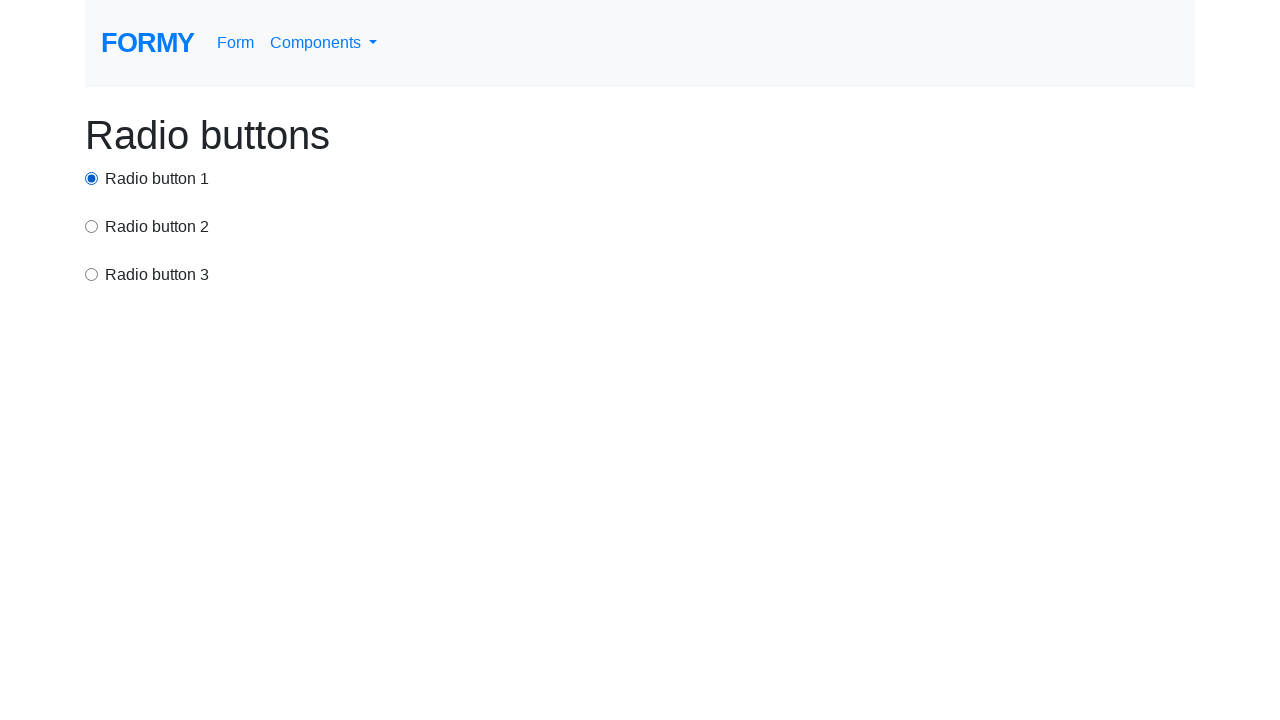